Tests that clicking Clear completed removes completed items from the list

Starting URL: https://demo.playwright.dev/todomvc

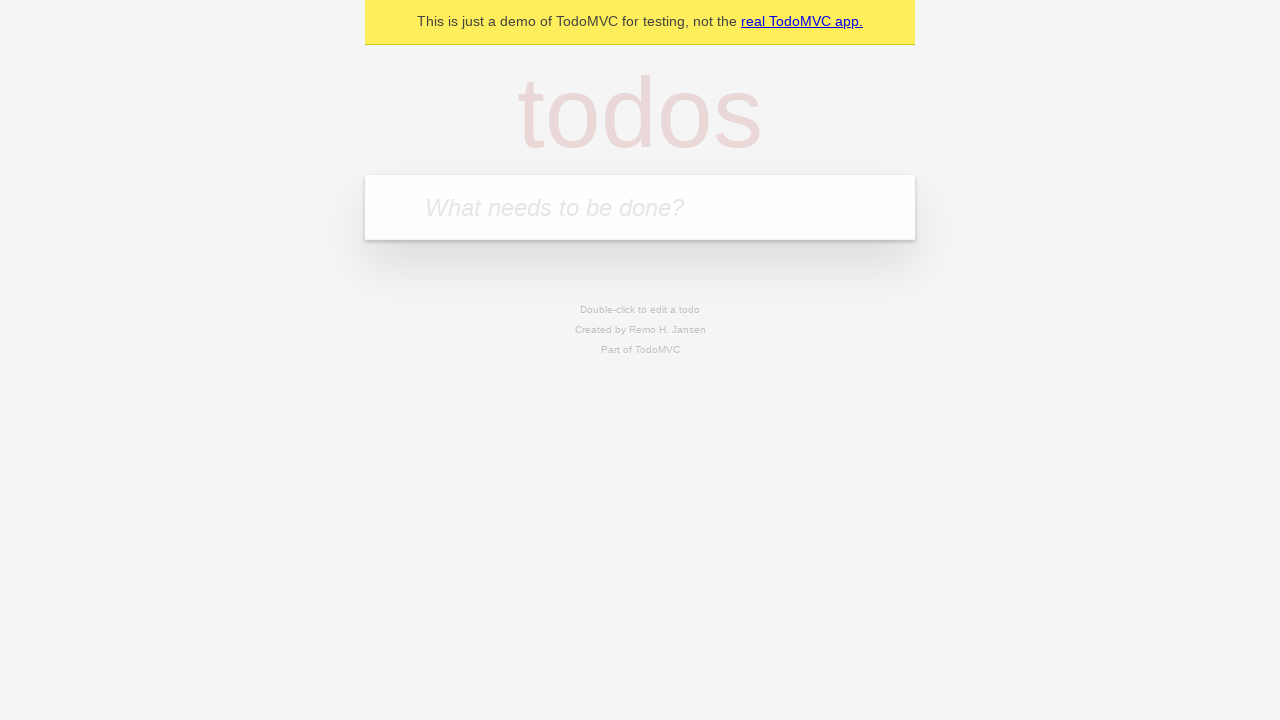

Filled todo input with 'buy some cheese' on internal:attr=[placeholder="What needs to be done?"i]
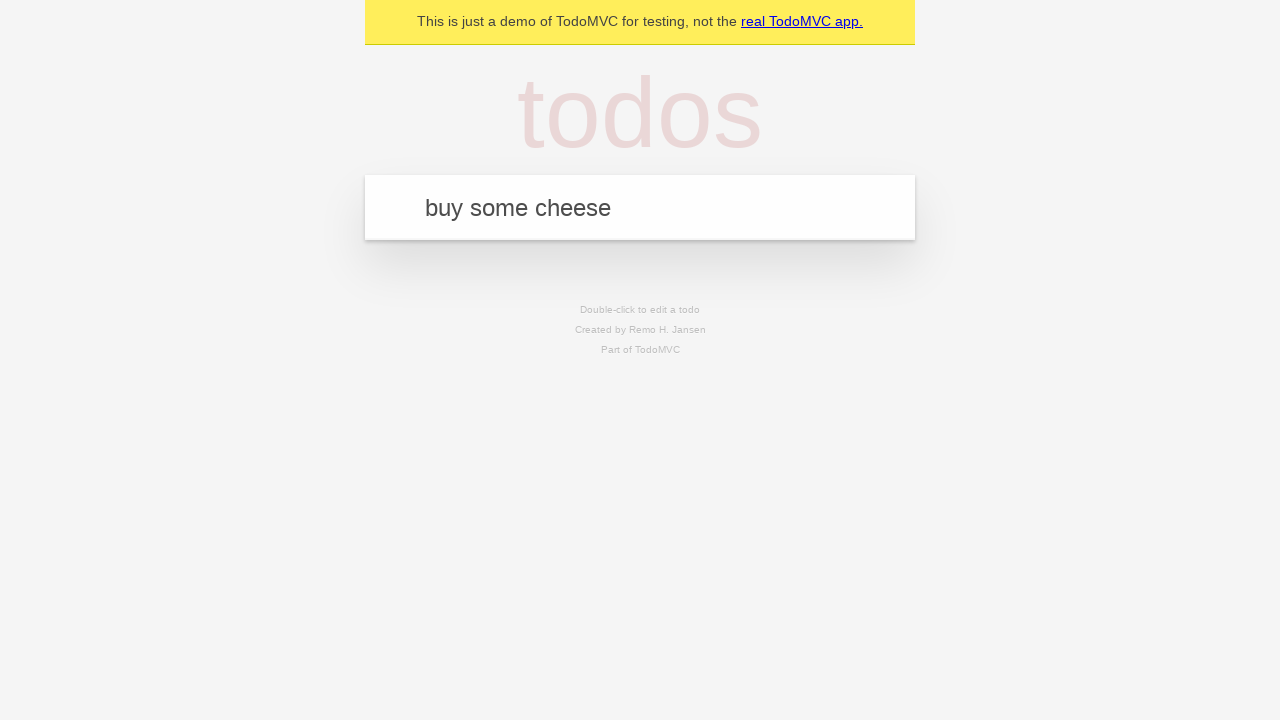

Pressed Enter to add first todo item on internal:attr=[placeholder="What needs to be done?"i]
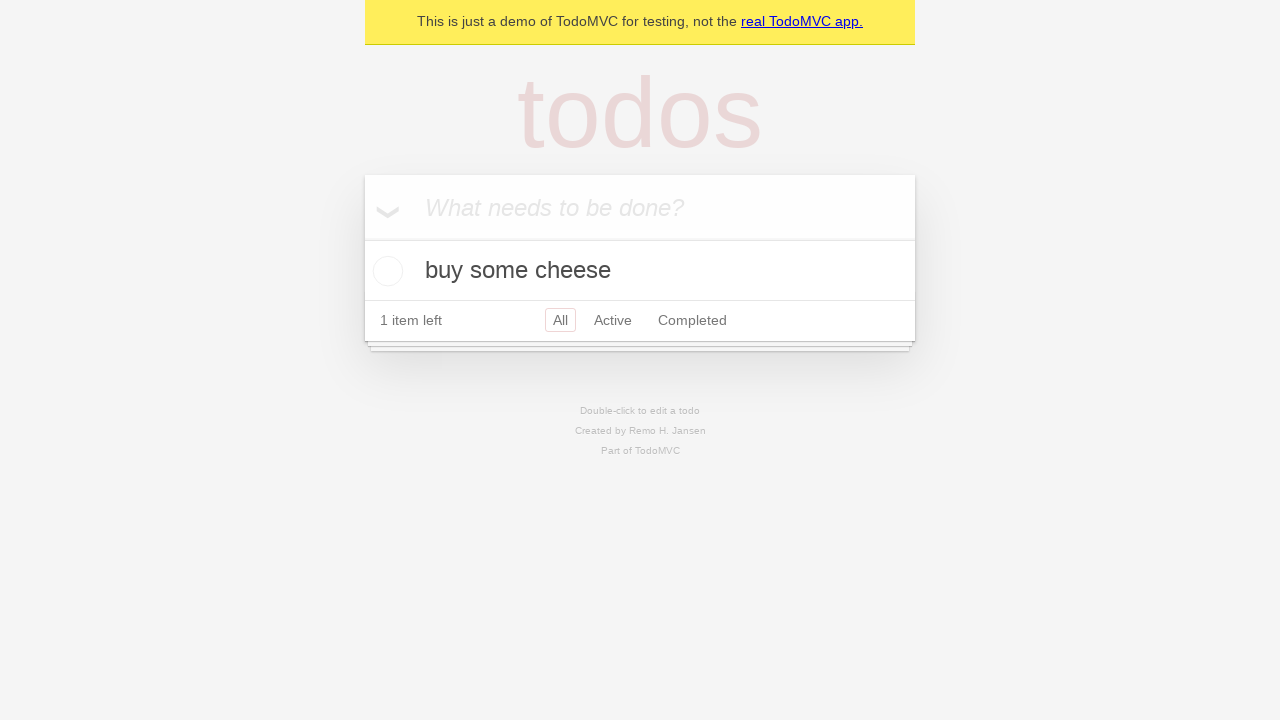

Filled todo input with 'feed the cat' on internal:attr=[placeholder="What needs to be done?"i]
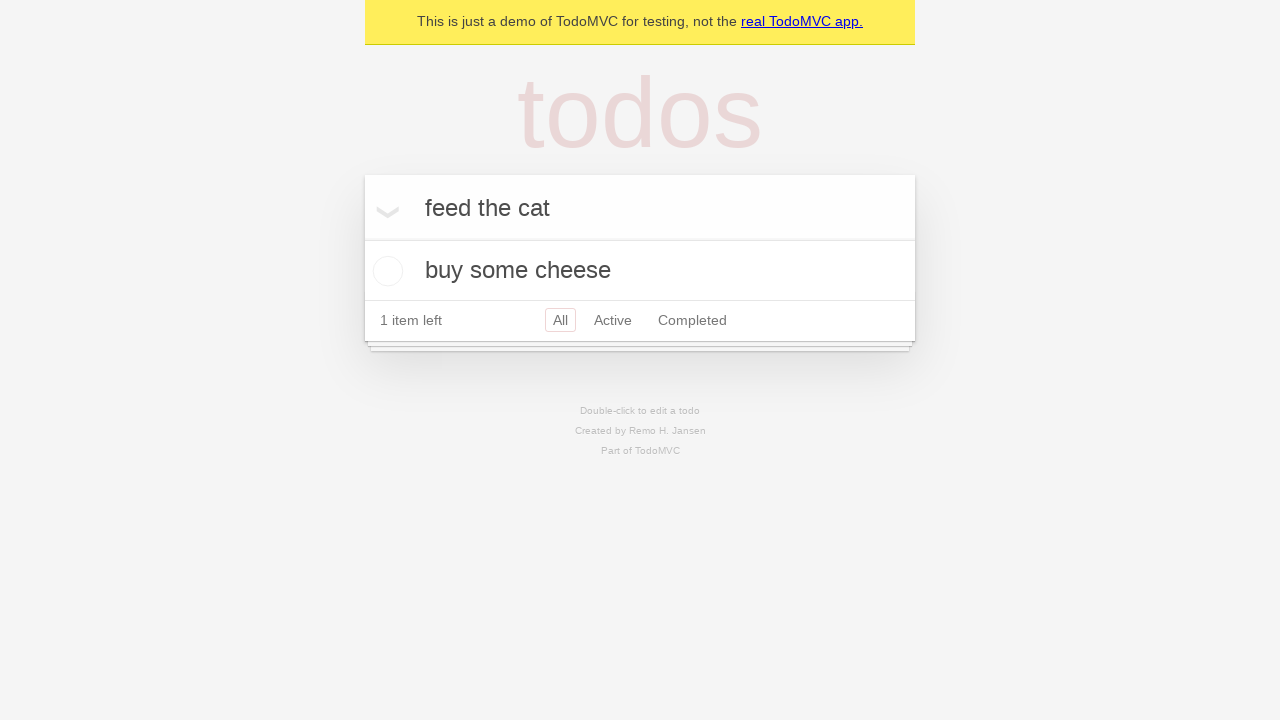

Pressed Enter to add second todo item on internal:attr=[placeholder="What needs to be done?"i]
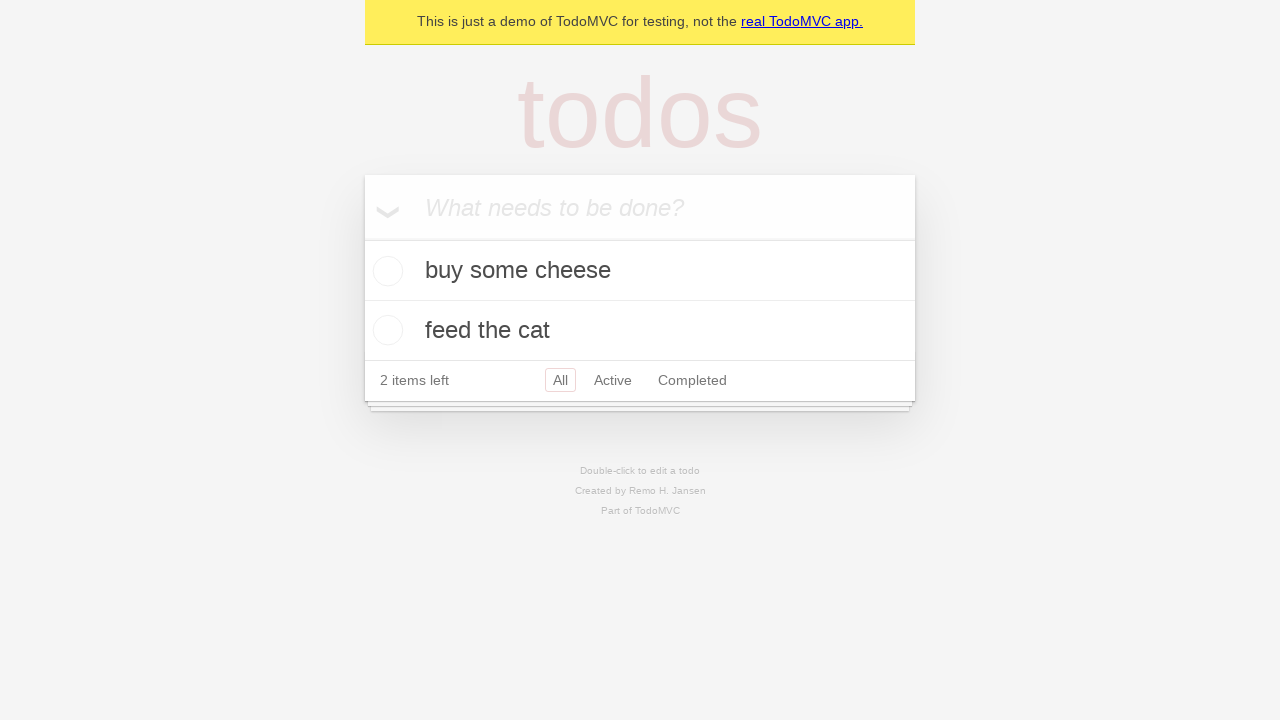

Filled todo input with 'book a doctors appointment' on internal:attr=[placeholder="What needs to be done?"i]
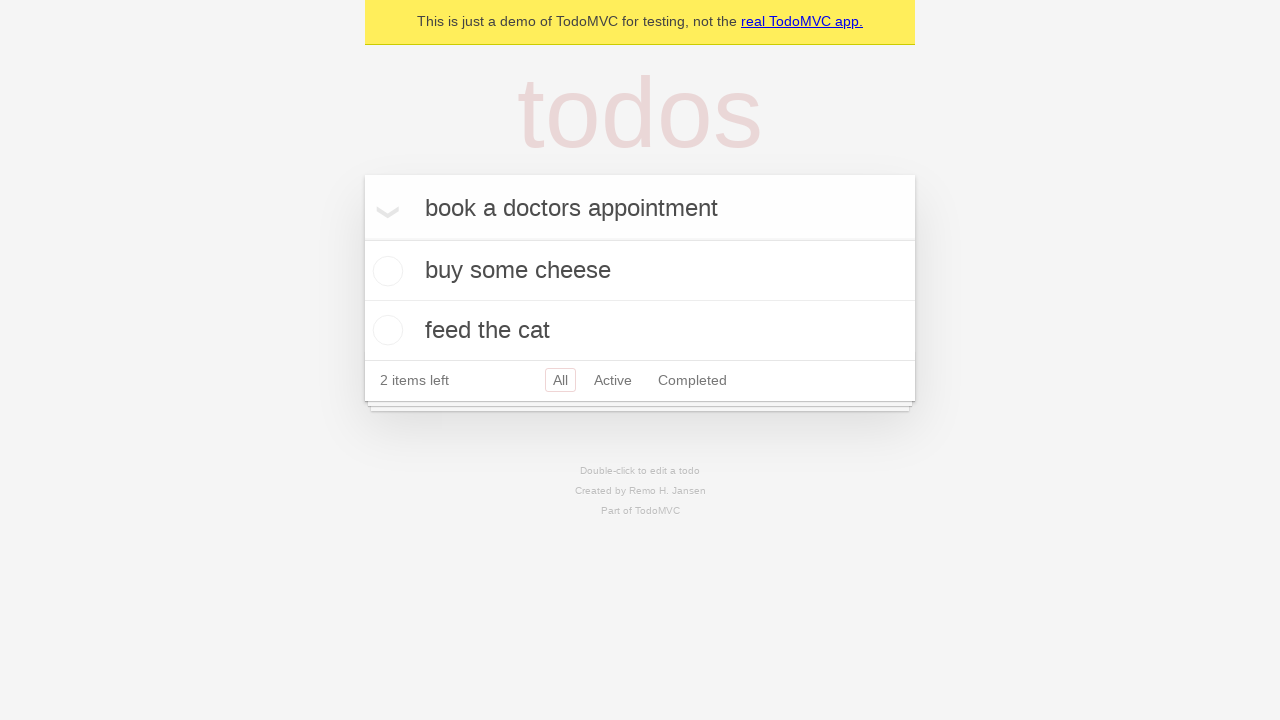

Pressed Enter to add third todo item on internal:attr=[placeholder="What needs to be done?"i]
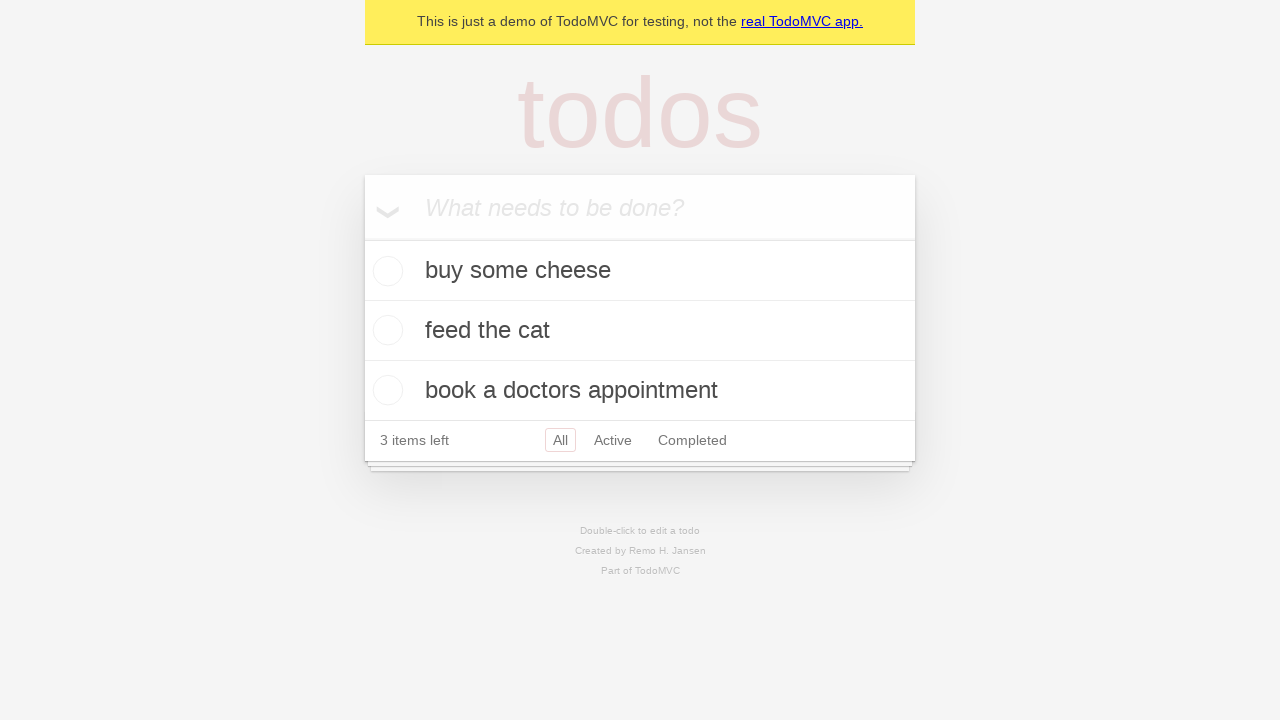

Checked the second todo item checkbox at (385, 330) on internal:testid=[data-testid="todo-item"s] >> nth=1 >> internal:role=checkbox
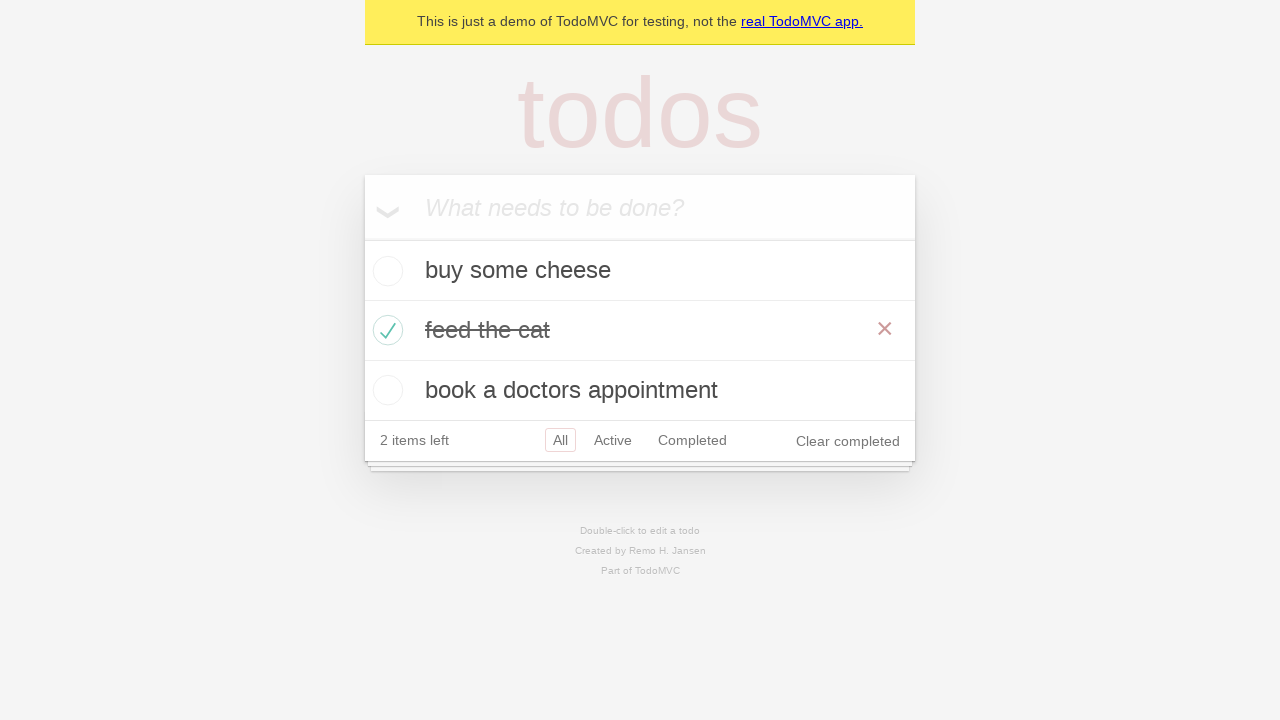

Clicked 'Clear completed' button to remove completed items at (848, 441) on internal:role=button[name="Clear completed"i]
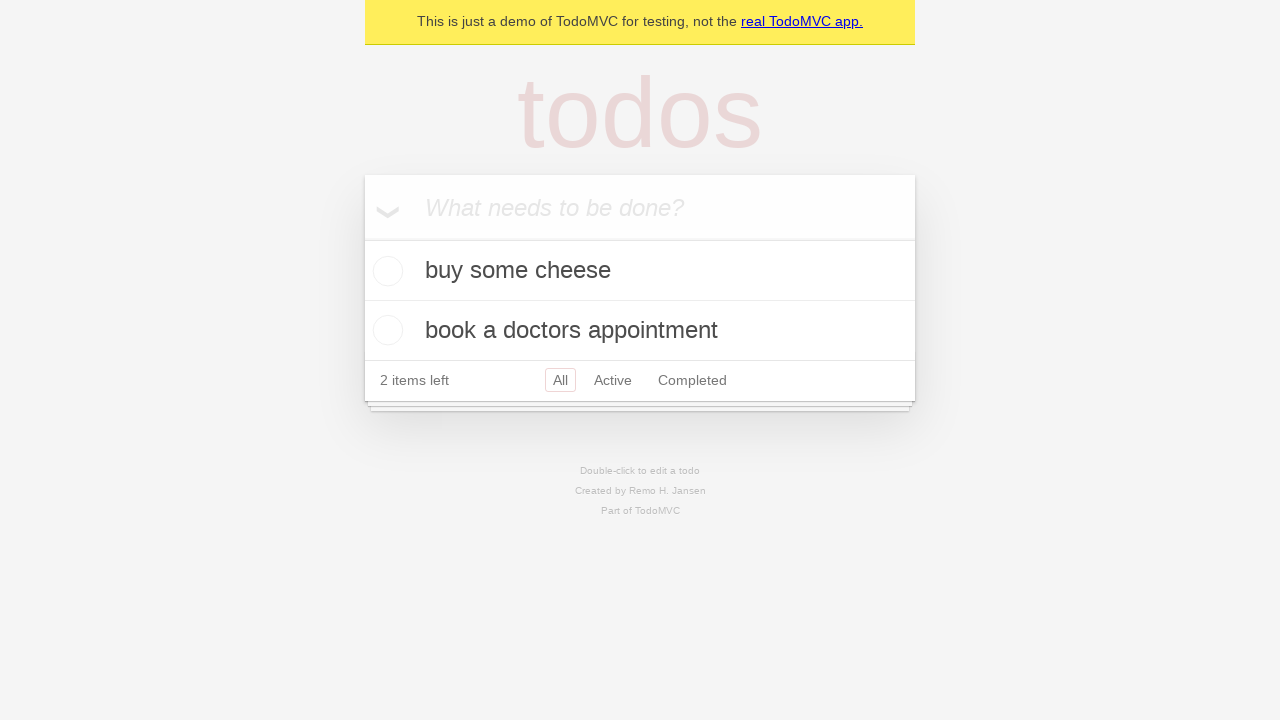

Verified remaining todo items are present
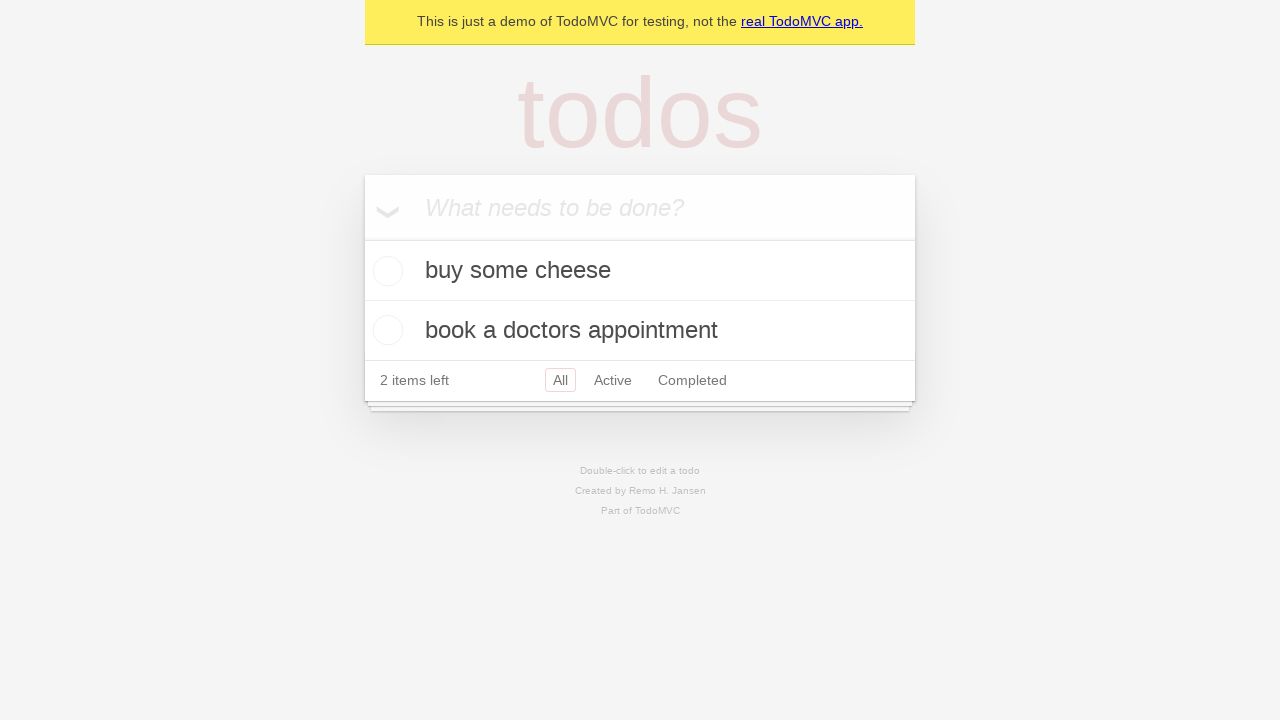

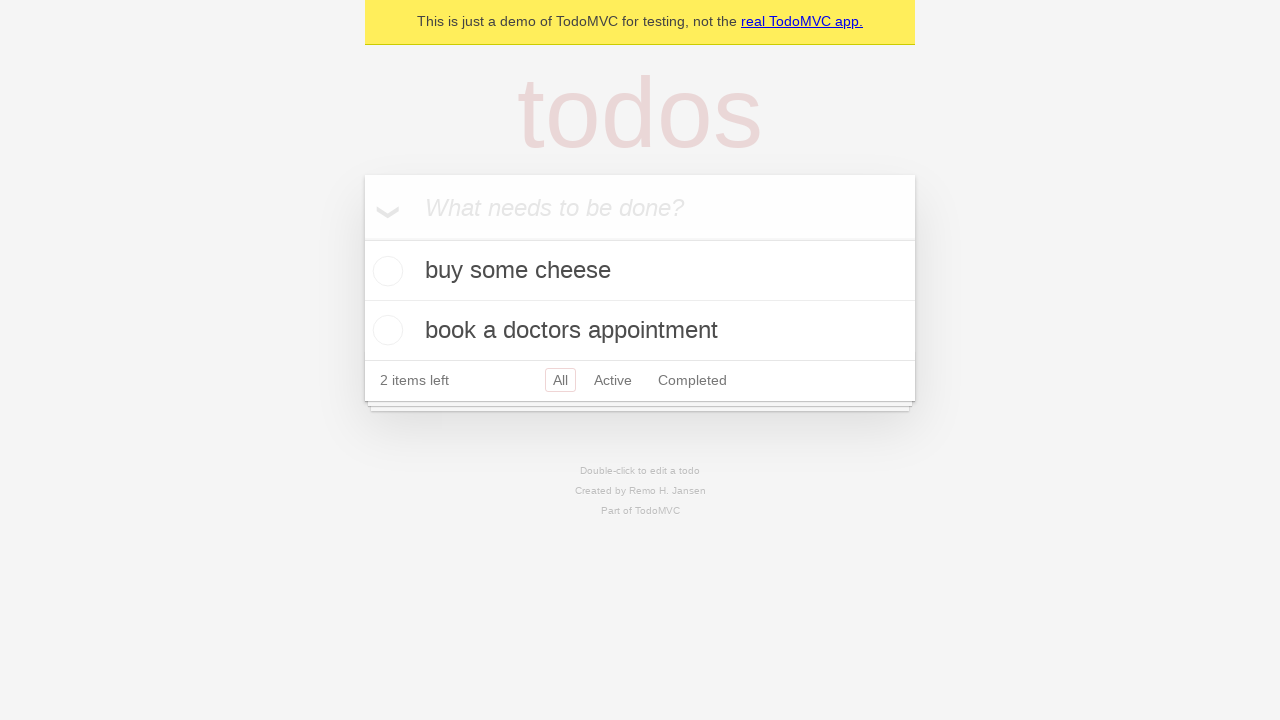